Verifies that the current URL matches the expected OrangeHRM login page URL

Starting URL: https://opensource-demo.orangehrmlive.com/web/index.php/auth/login

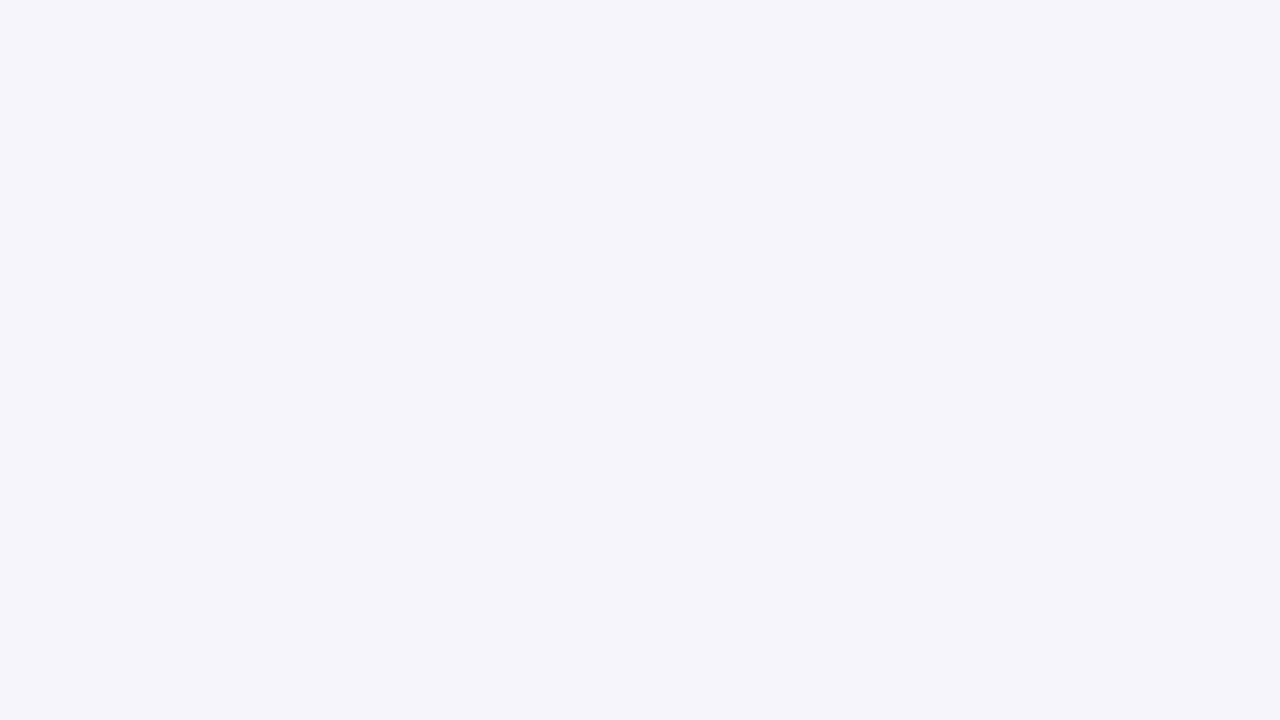

Waited for page to load (networkidle)
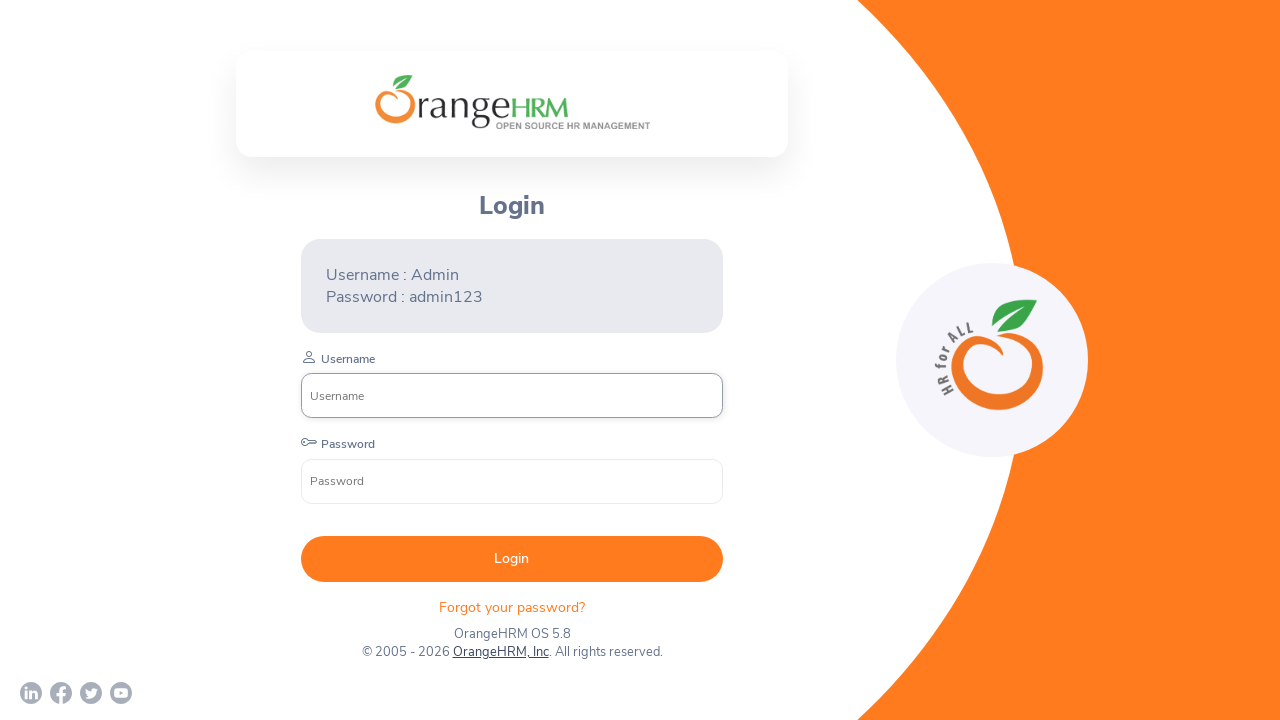

Verified current URL matches OrangeHRM login page URL
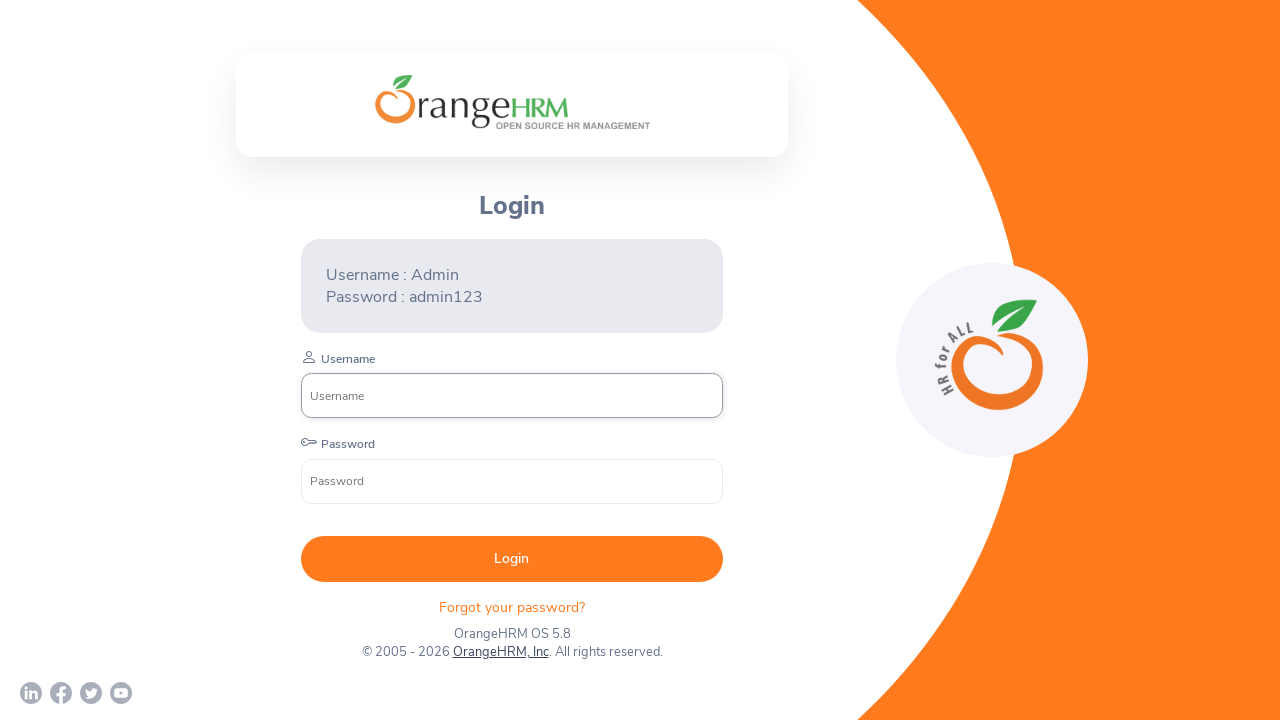

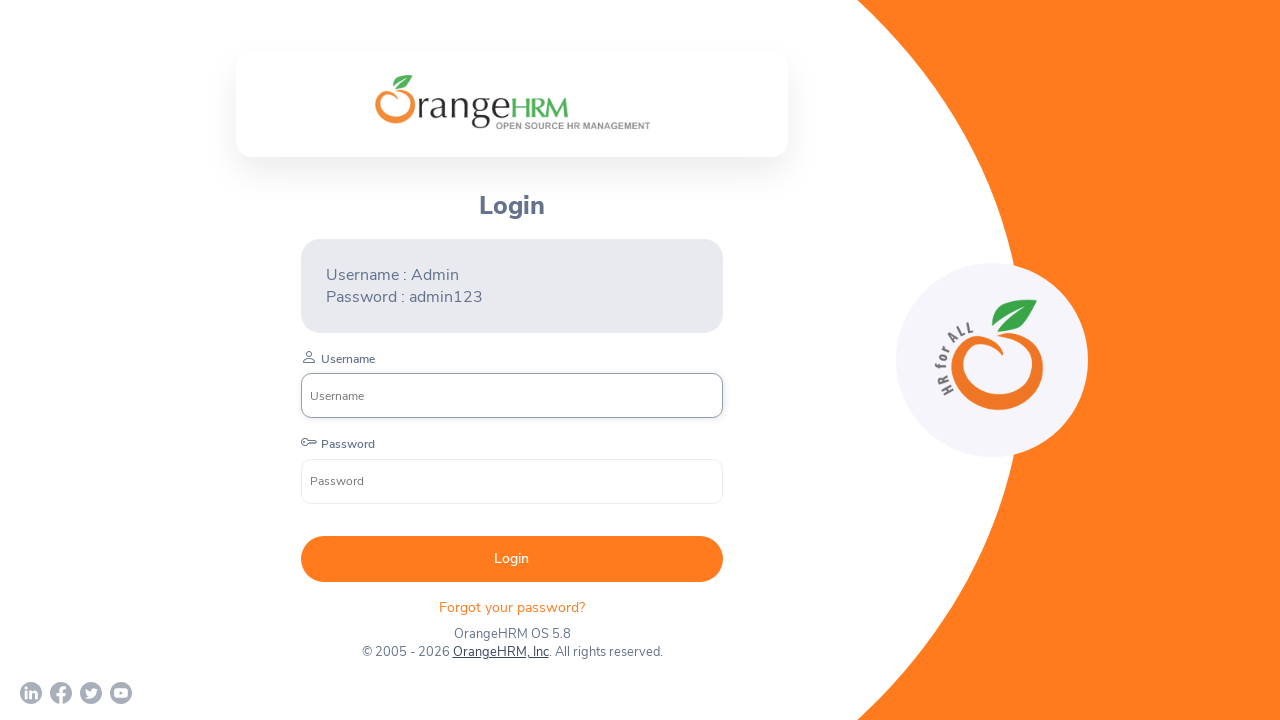